Tests drag and drop functionality by dragging a source element and dropping it onto a target element on the jQuery UI droppable demo page.

Starting URL: https://jqueryui.com/resources/demos/droppable/default.html

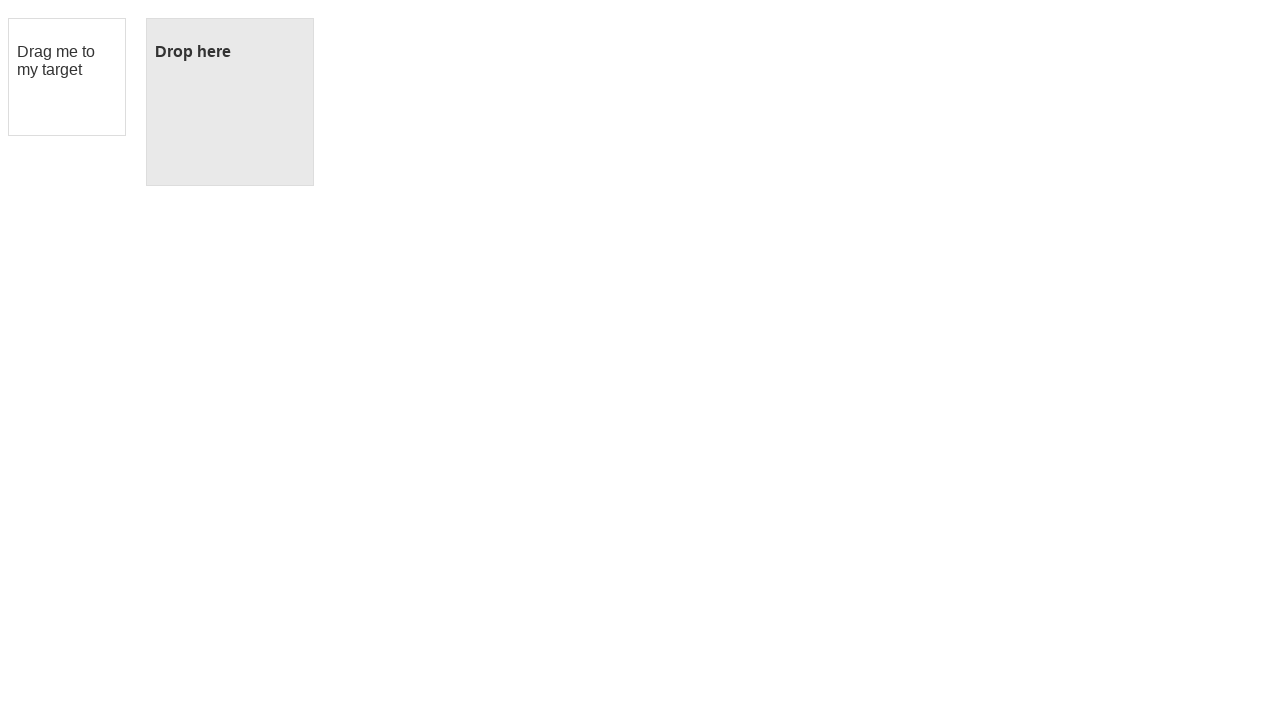

Located the draggable source element with id 'draggable'
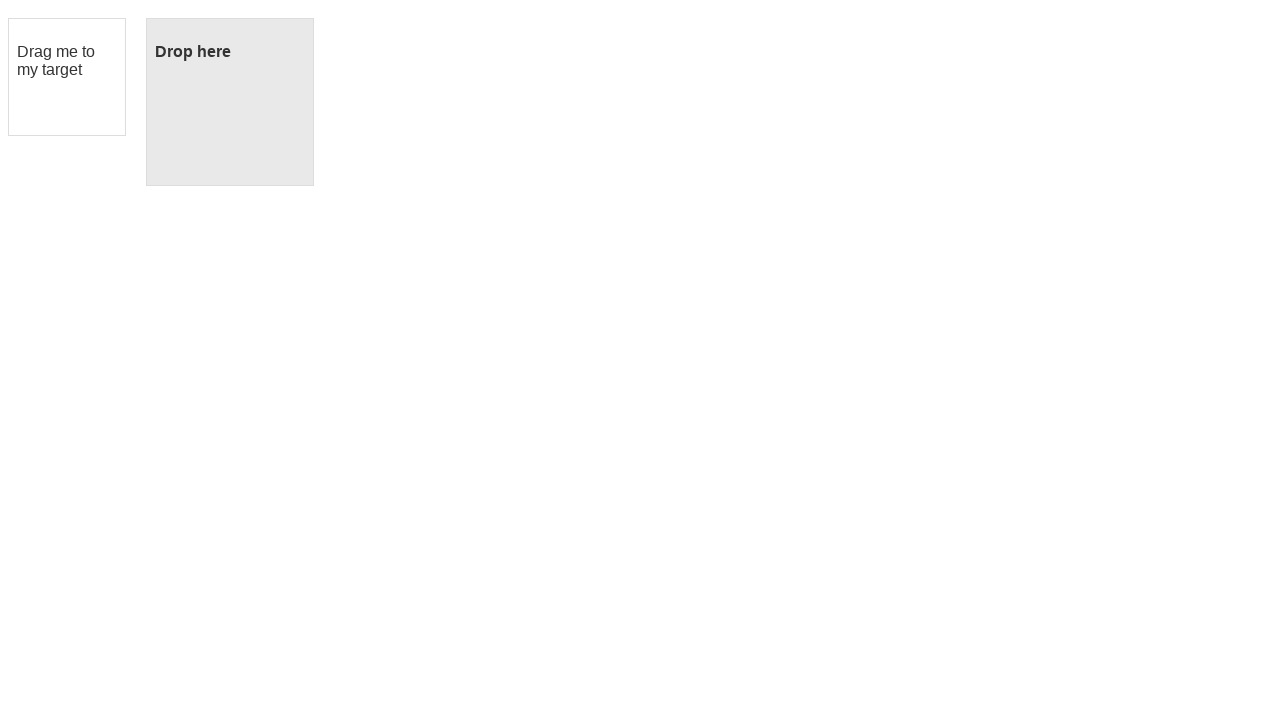

Located the droppable target element with id 'droppable'
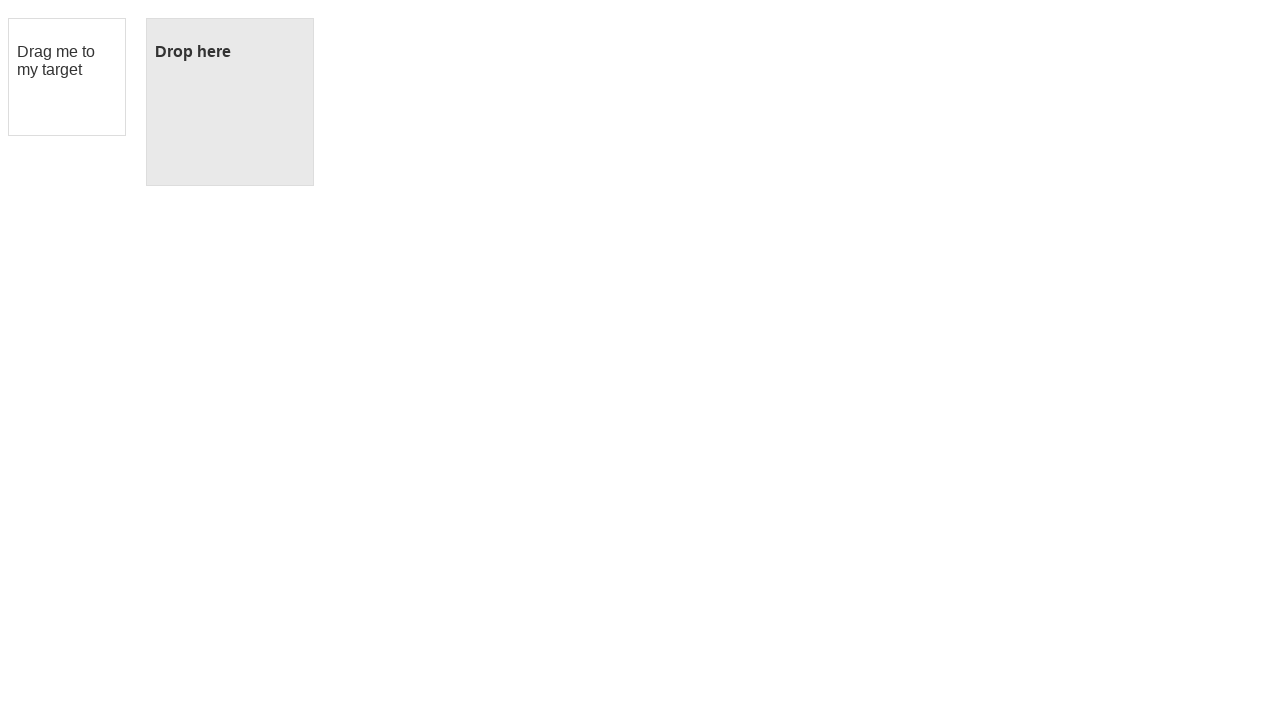

Dragged source element and dropped it onto target element at (230, 102)
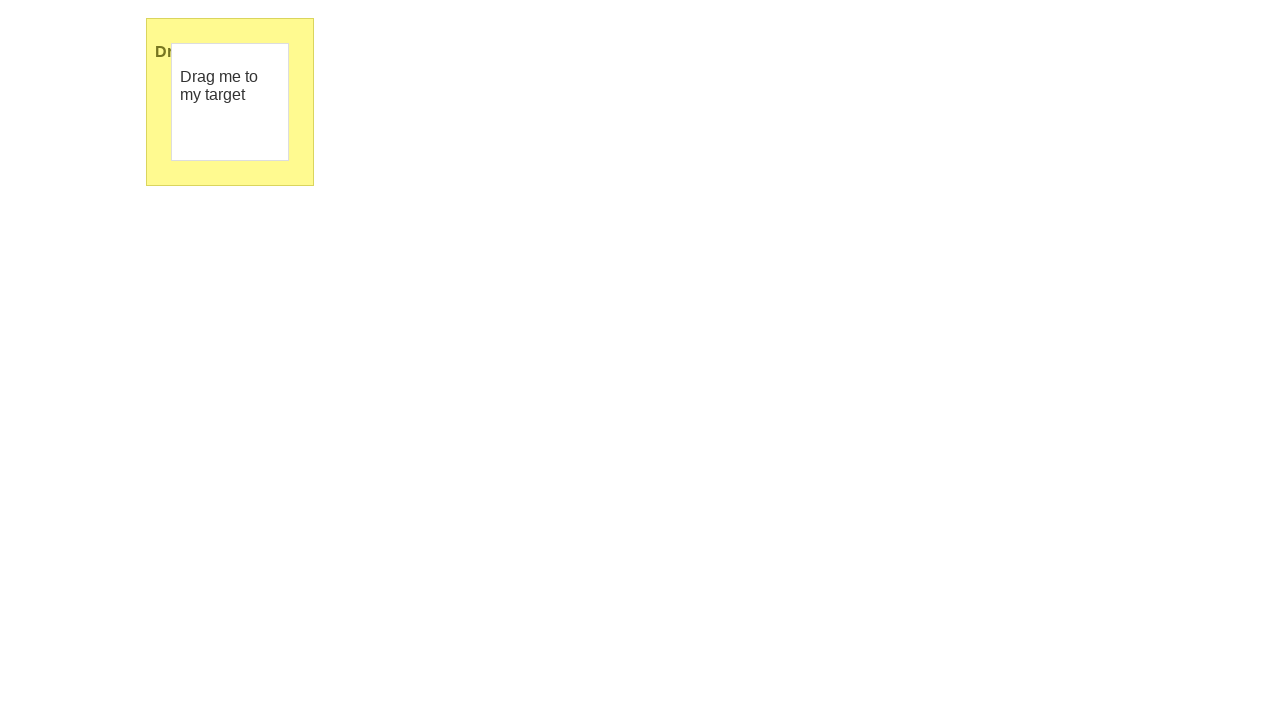

Waited 1000ms for drop action to complete
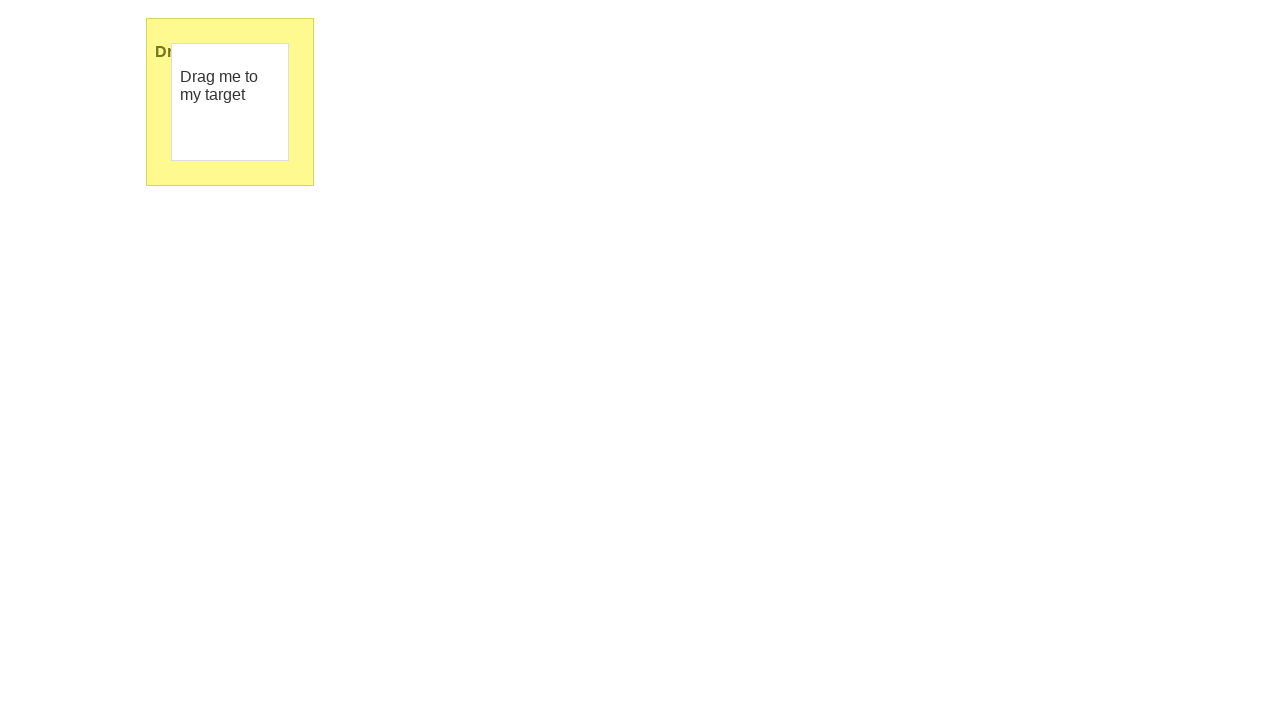

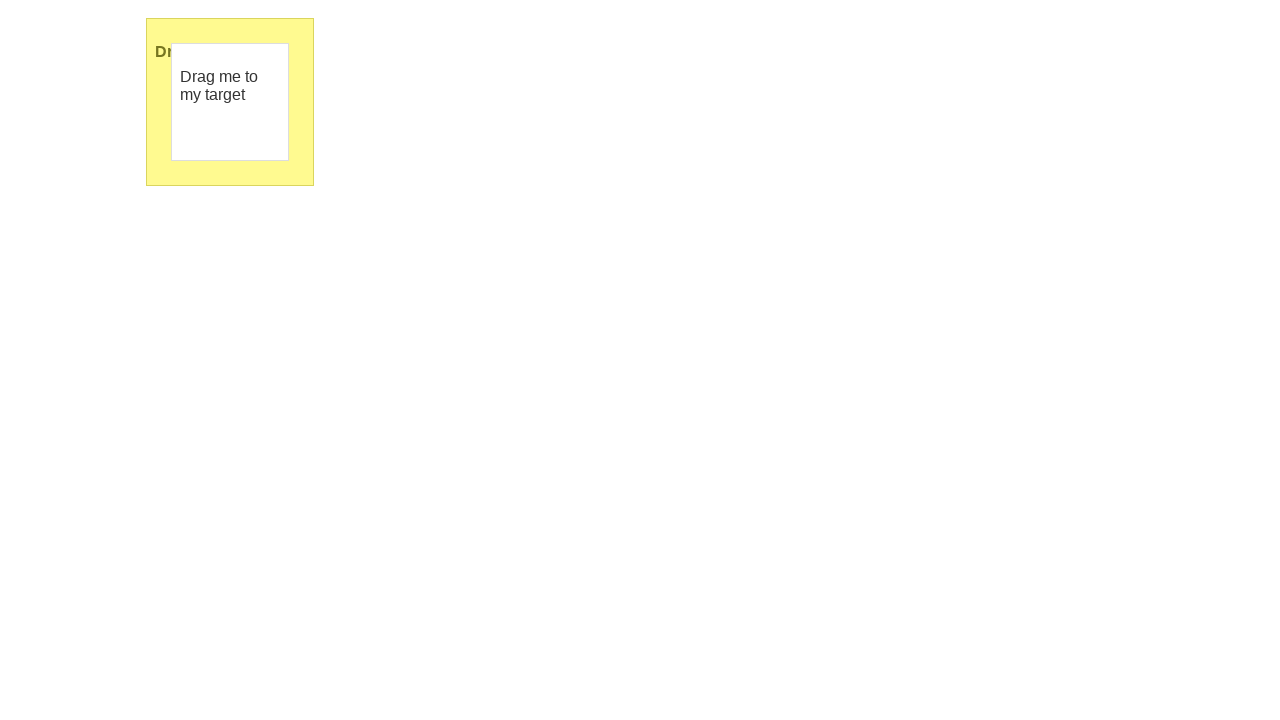